Tests a YouTube MP3 converter web application by selecting the web input option, entering a YouTube URL, and clicking the convert button

Starting URL: https://convertermp3.vercel.app/

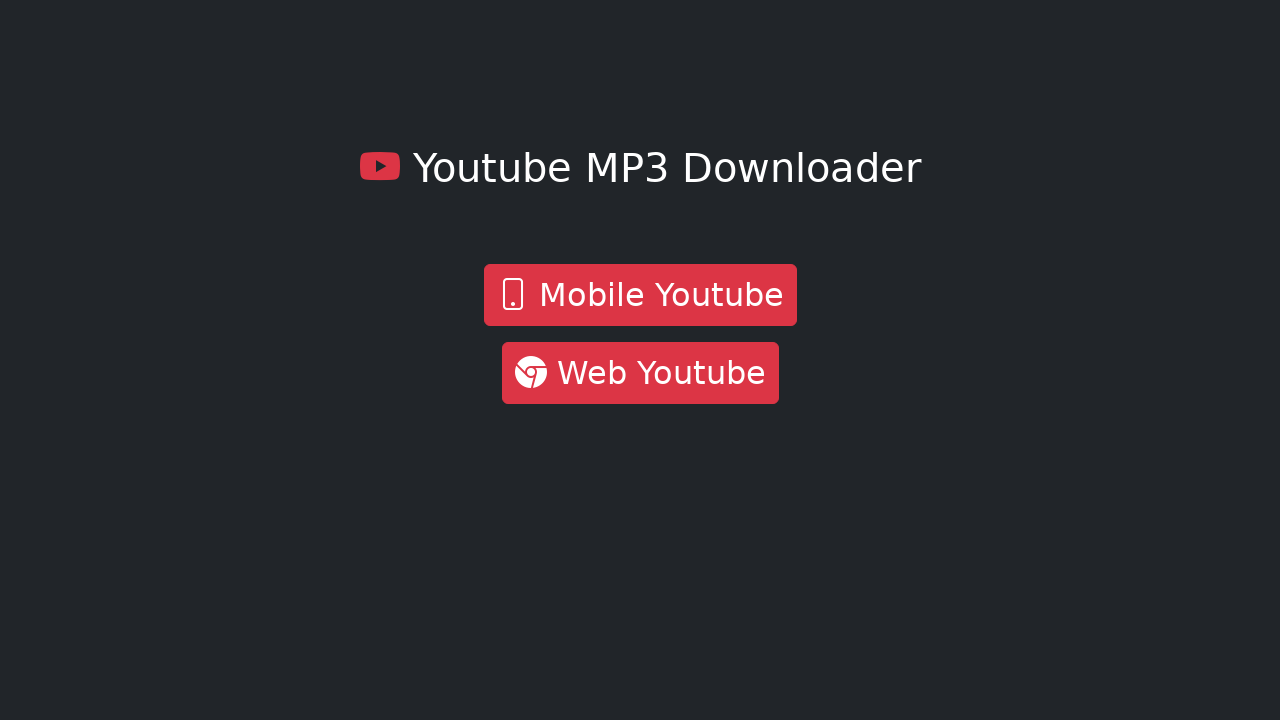

Navigated to YouTube MP3 converter application
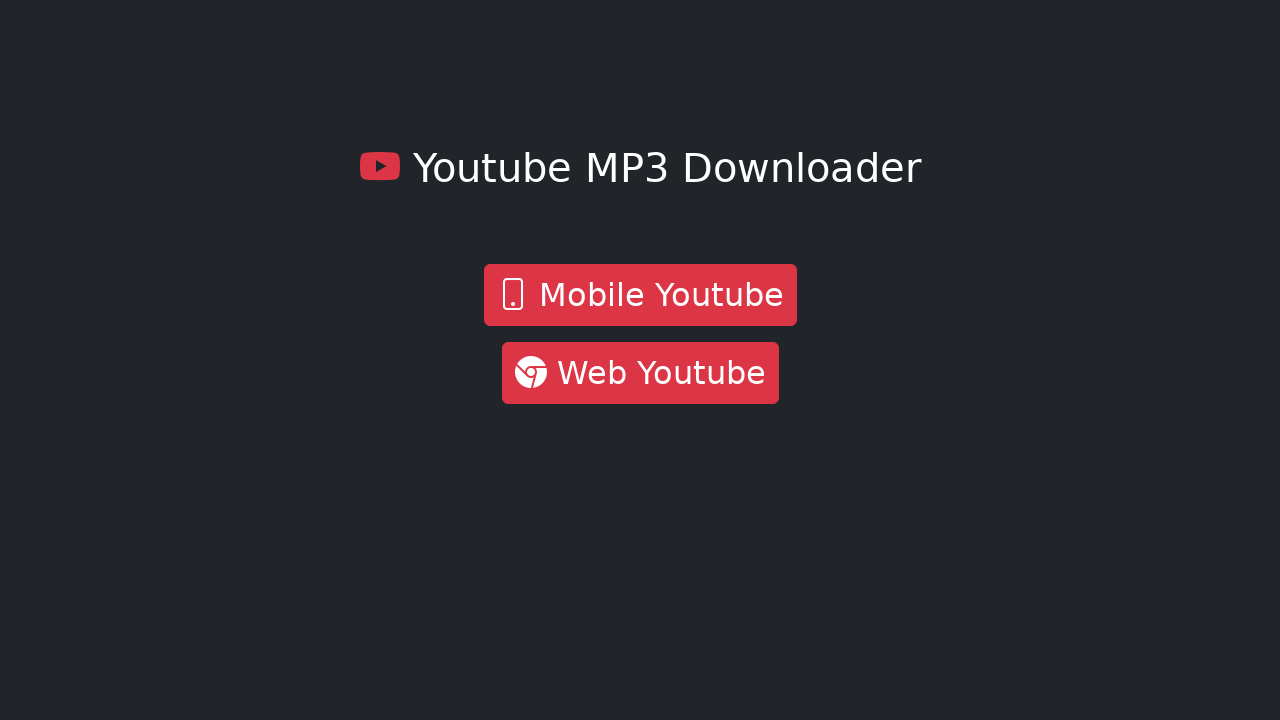

Clicked on the web input option at (661, 373) on #web
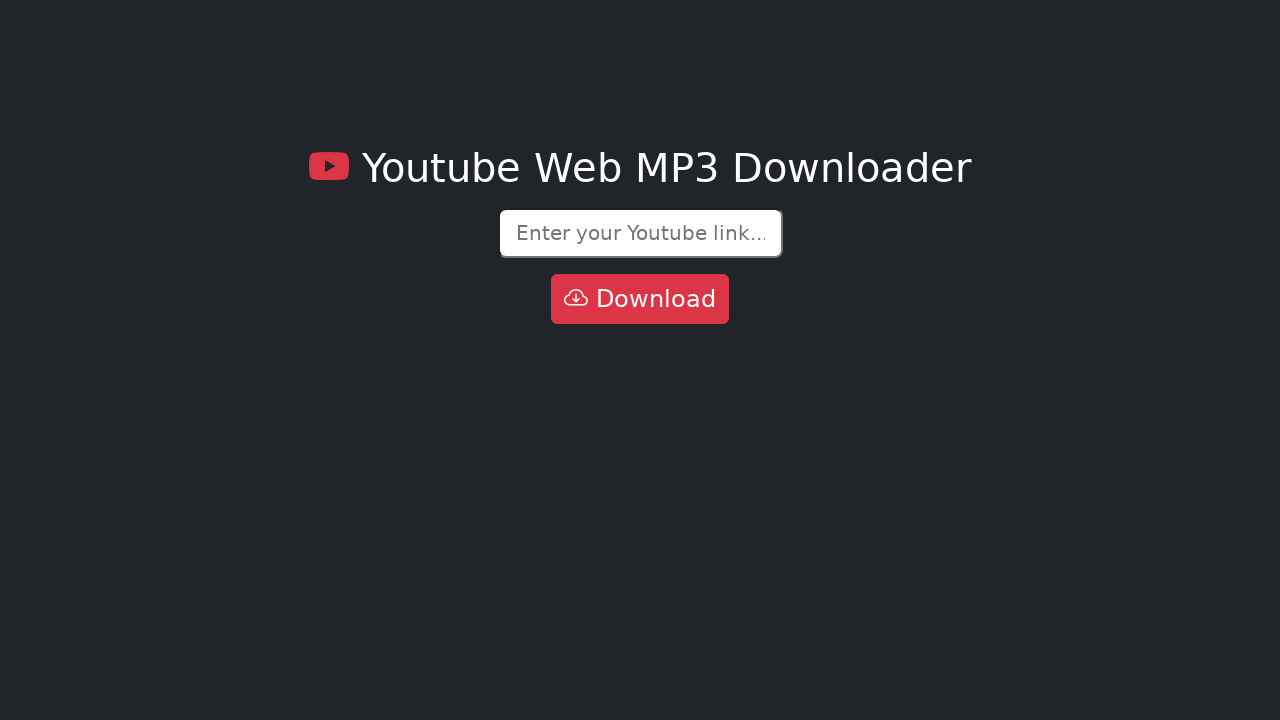

Entered YouTube URL into the convert input field on #convert-input-web
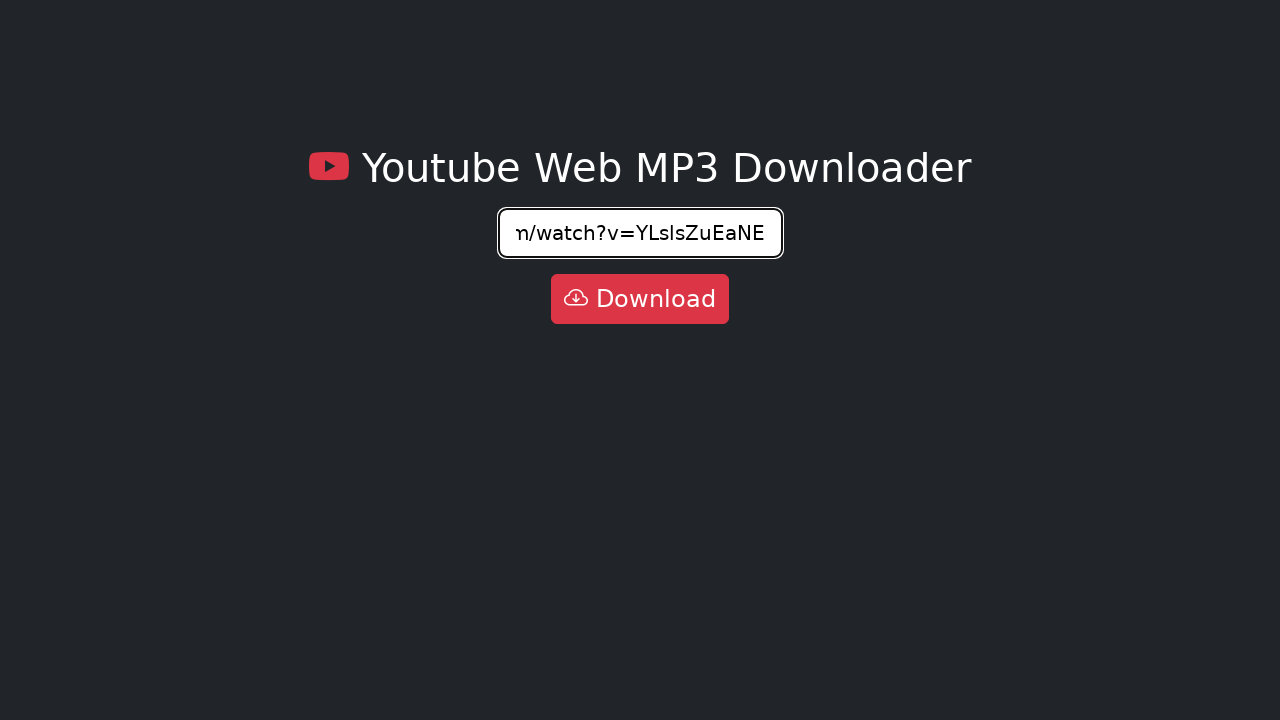

Clicked the convert button to start conversion at (640, 299) on #convert-button-web
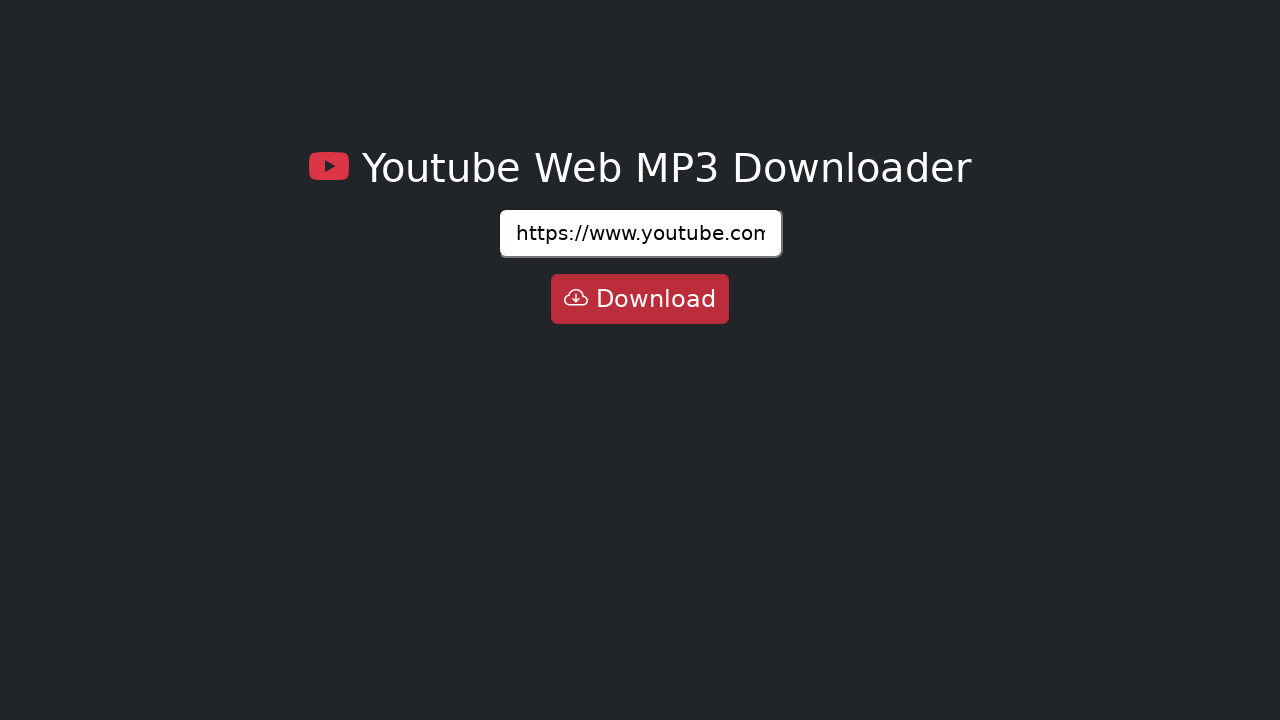

Waited 2 seconds for conversion process to initiate
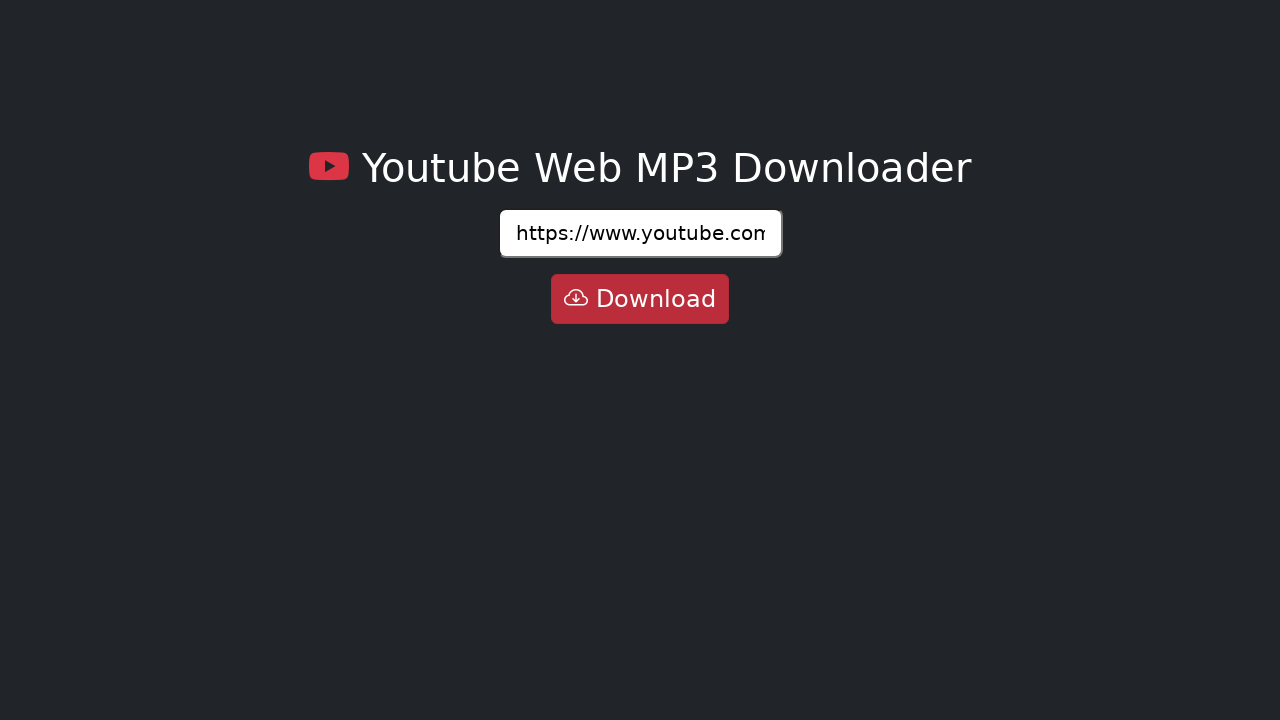

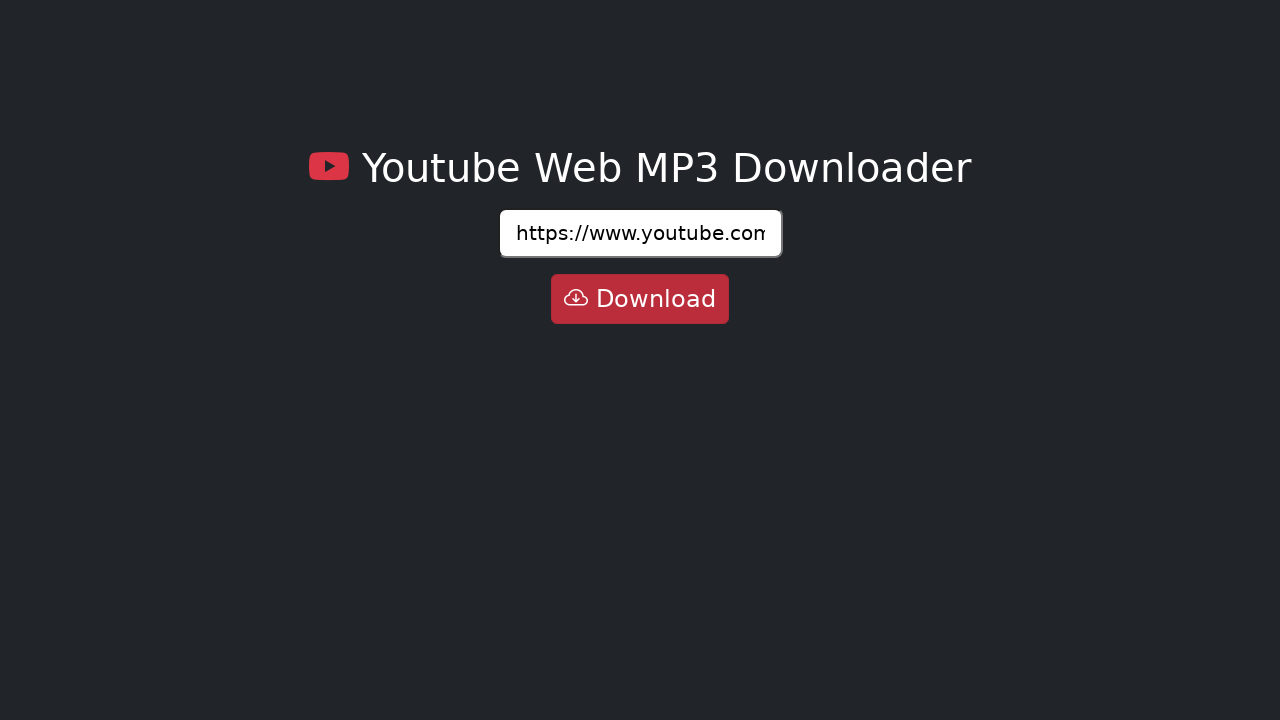